Tests the services section by scrolling down and clicking on "Opširnije" links for each service

Starting URL: https://forteco.rs/

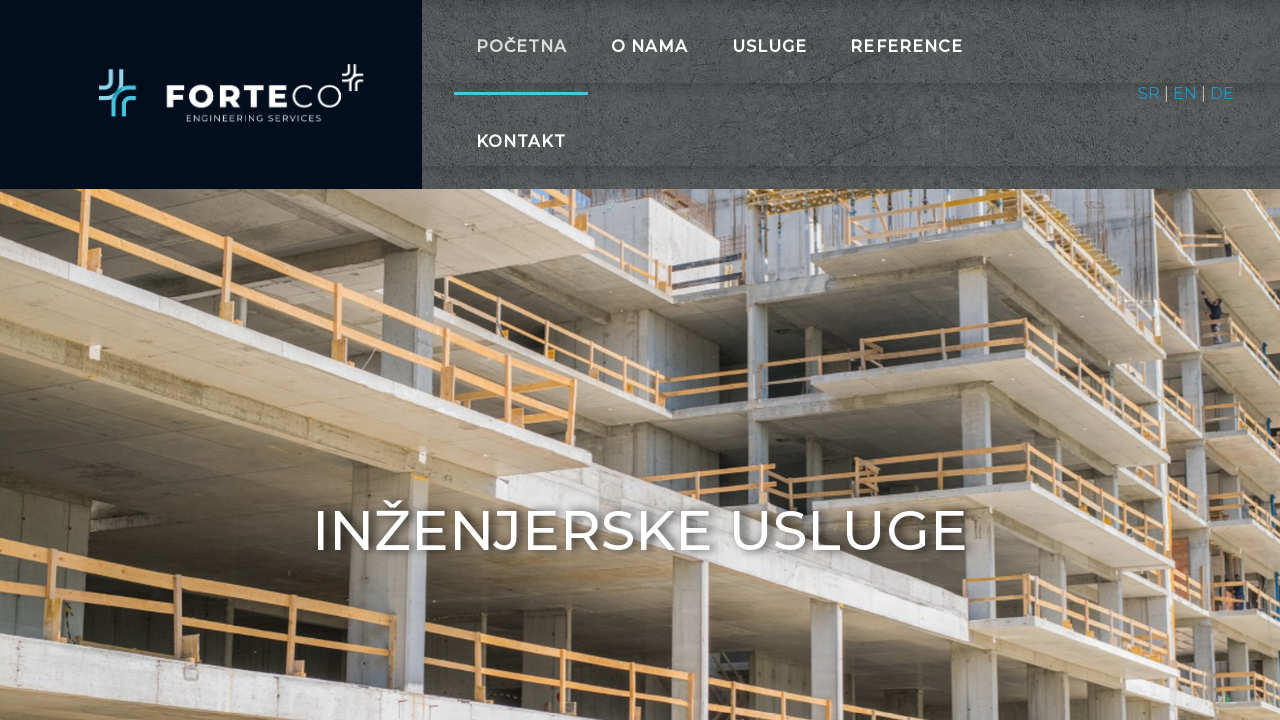

Scrolled down 1500px to reach services section
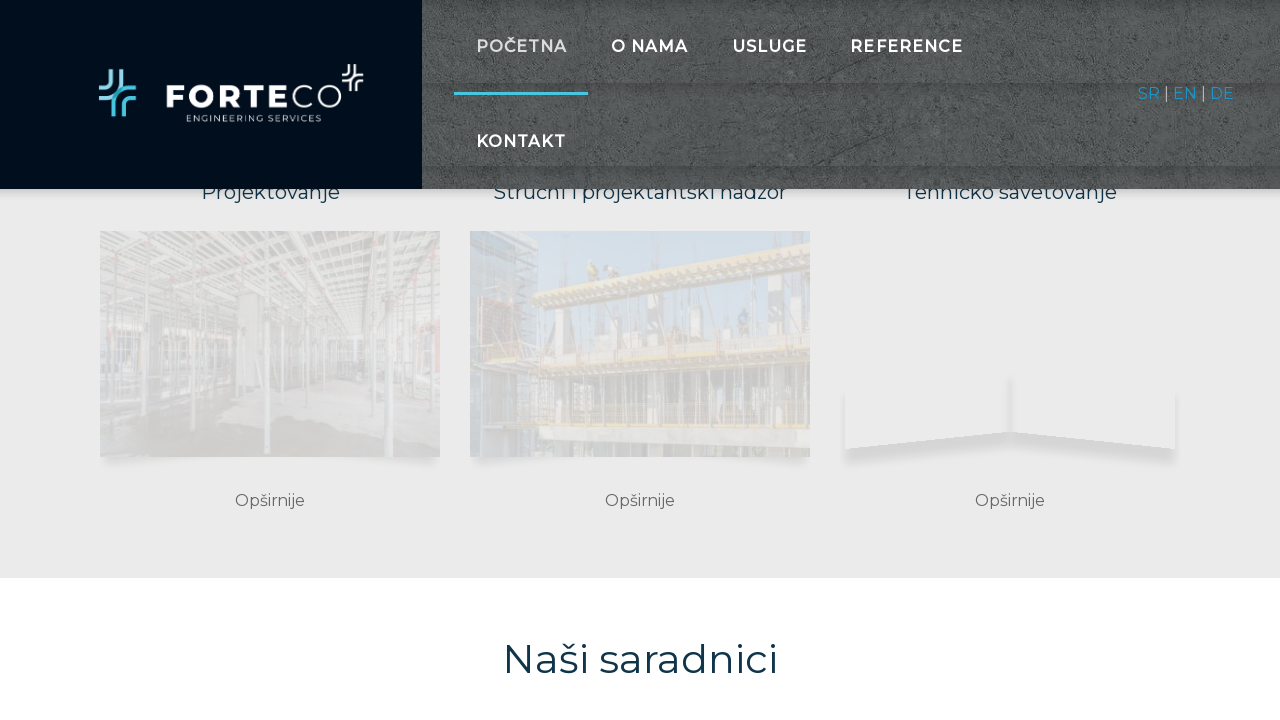

Clicked 'Opširnije' link for service: https://forteco.rs/usluge/projektovanje/ at (270, 501) on xpath=//a[@href='https://forteco.rs/usluge/projektovanje/' and contains(text(), 
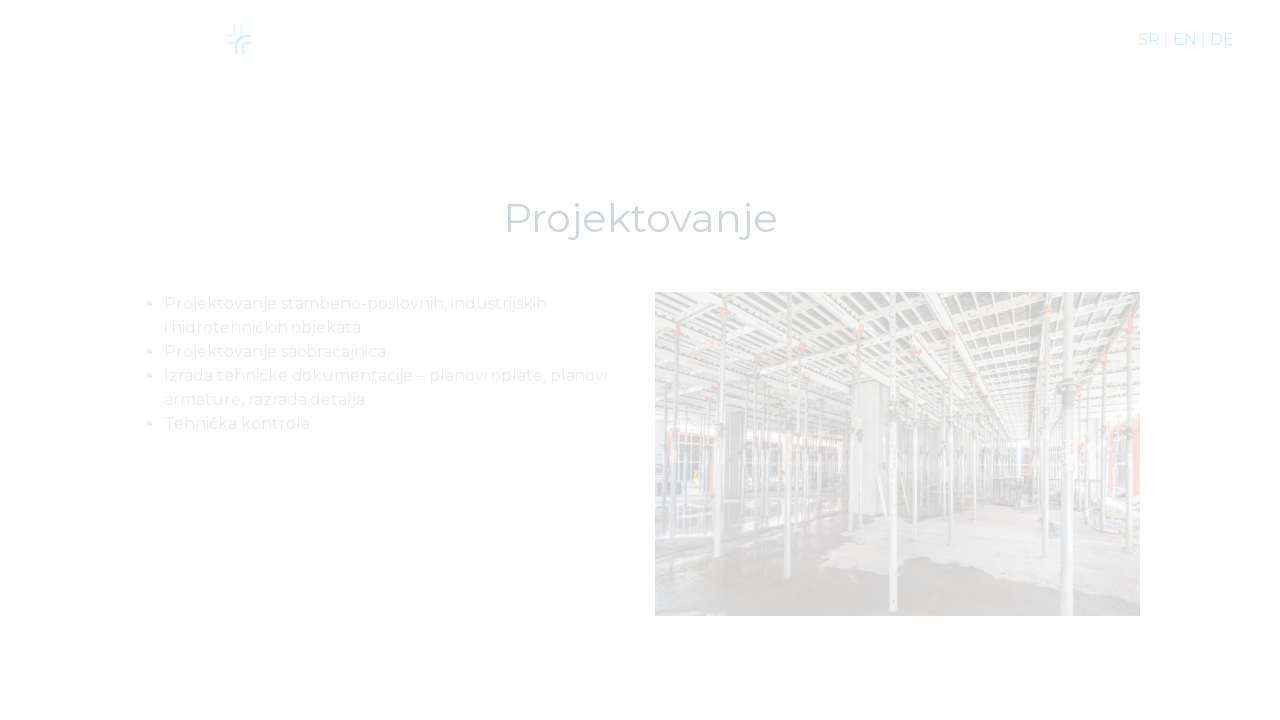

Waited for service page to load (networkidle)
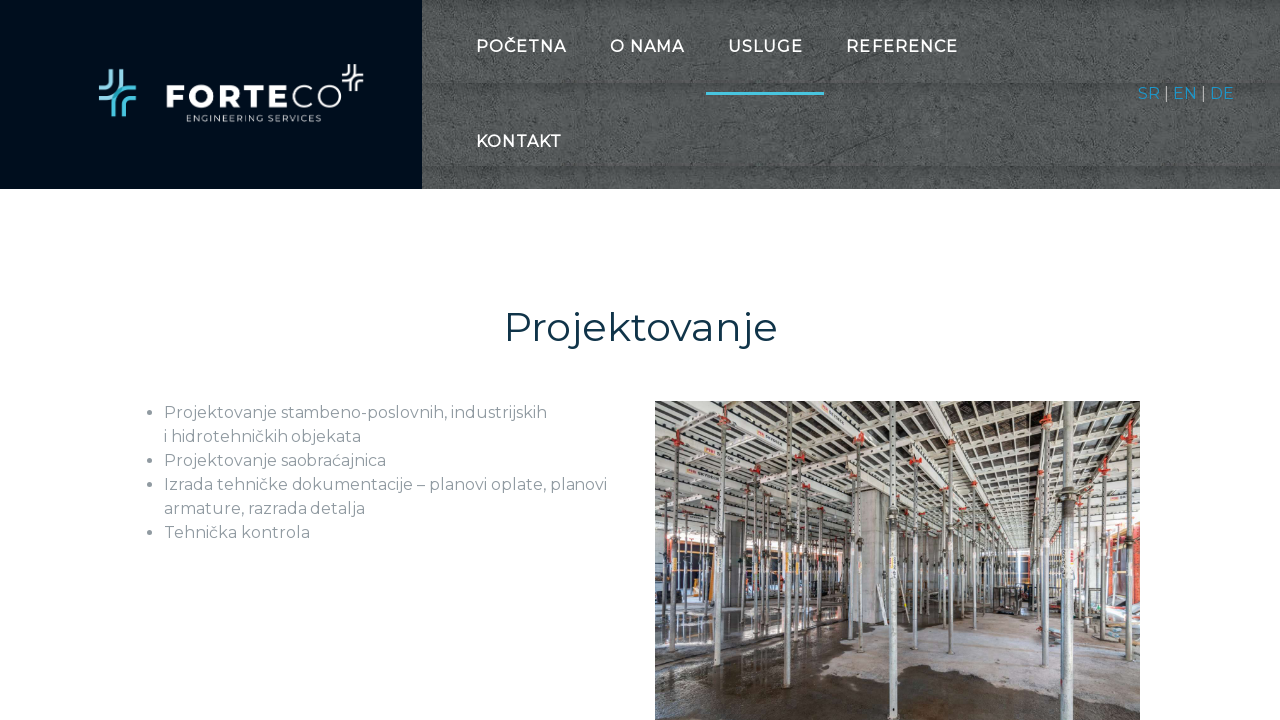

Navigated back to services section
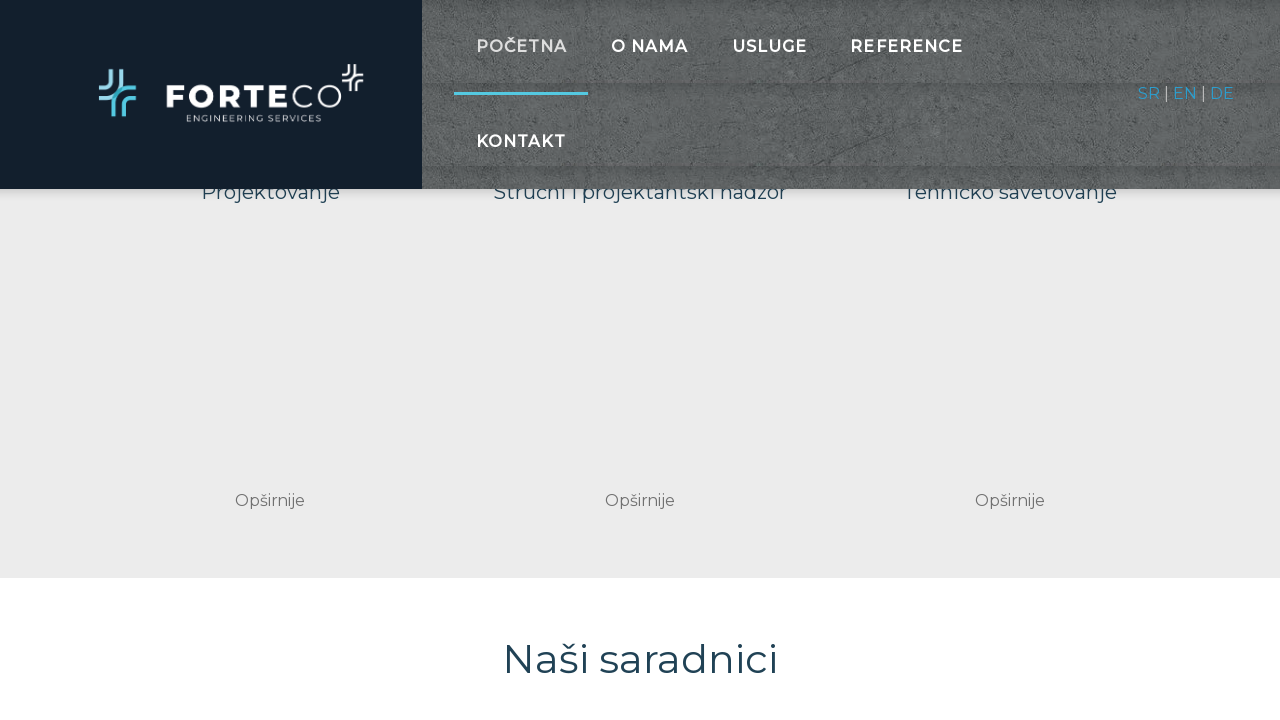

Waited for services page to reload (networkidle)
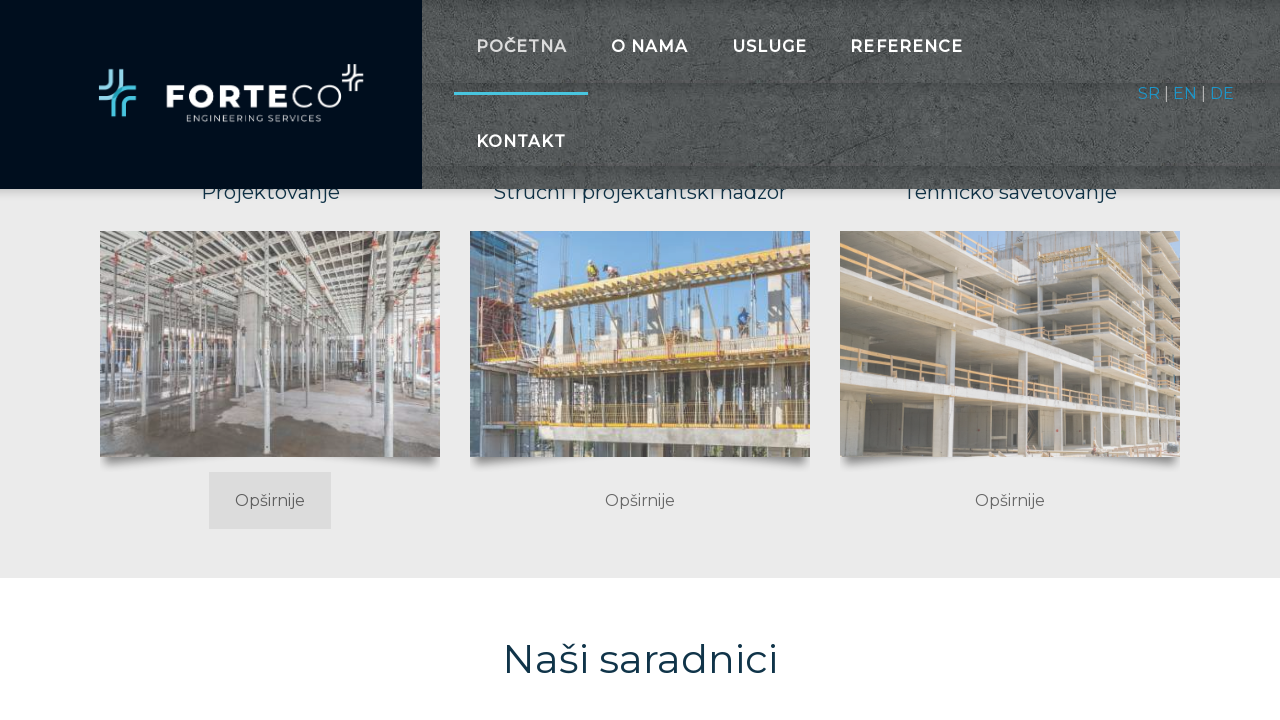

Clicked 'Opširnije' link for service: https://forteco.rs/usluge/strucni-i-projektantski-nadzor/ at (640, 501) on xpath=//a[@href='https://forteco.rs/usluge/strucni-i-projektantski-nadzor/' and 
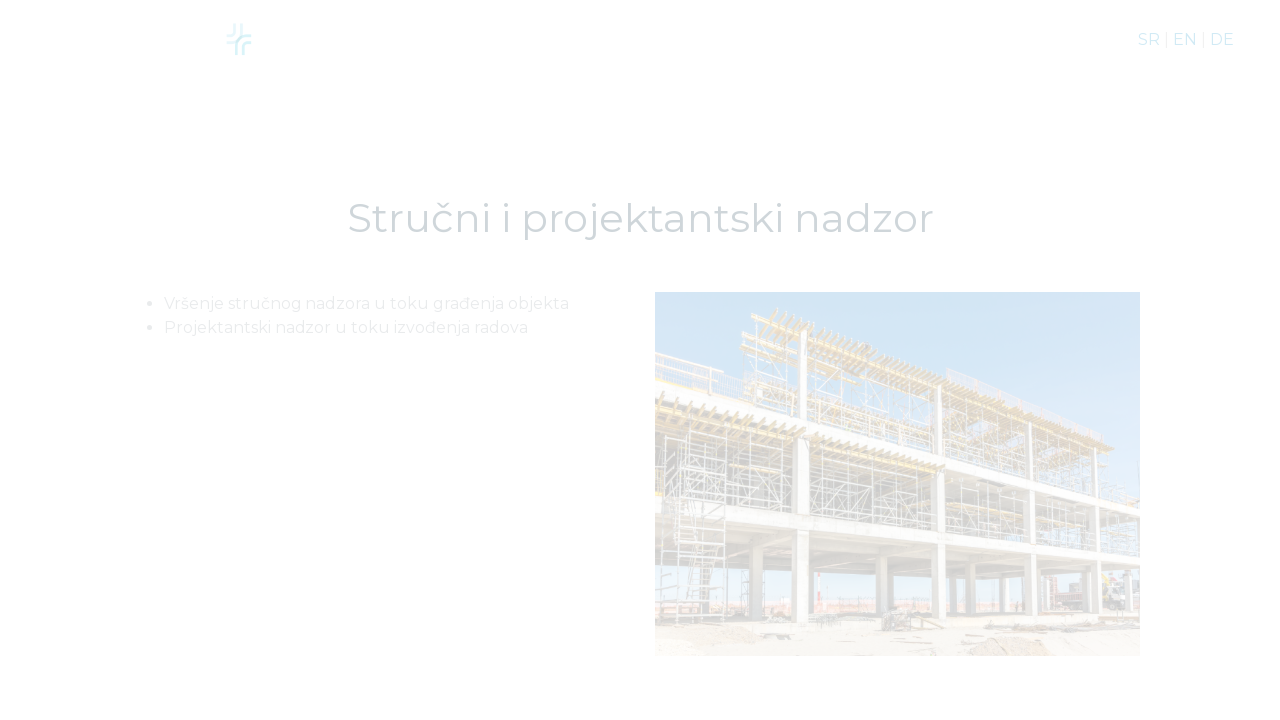

Waited for service page to load (networkidle)
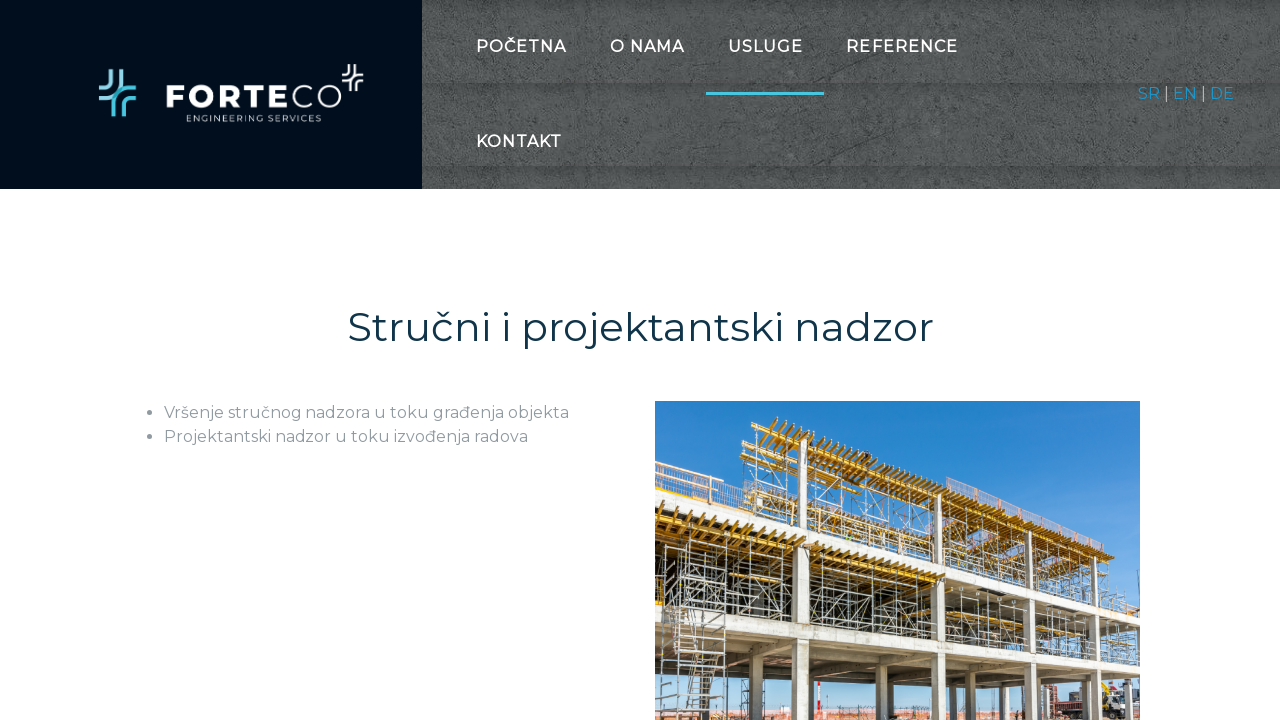

Navigated back to services section
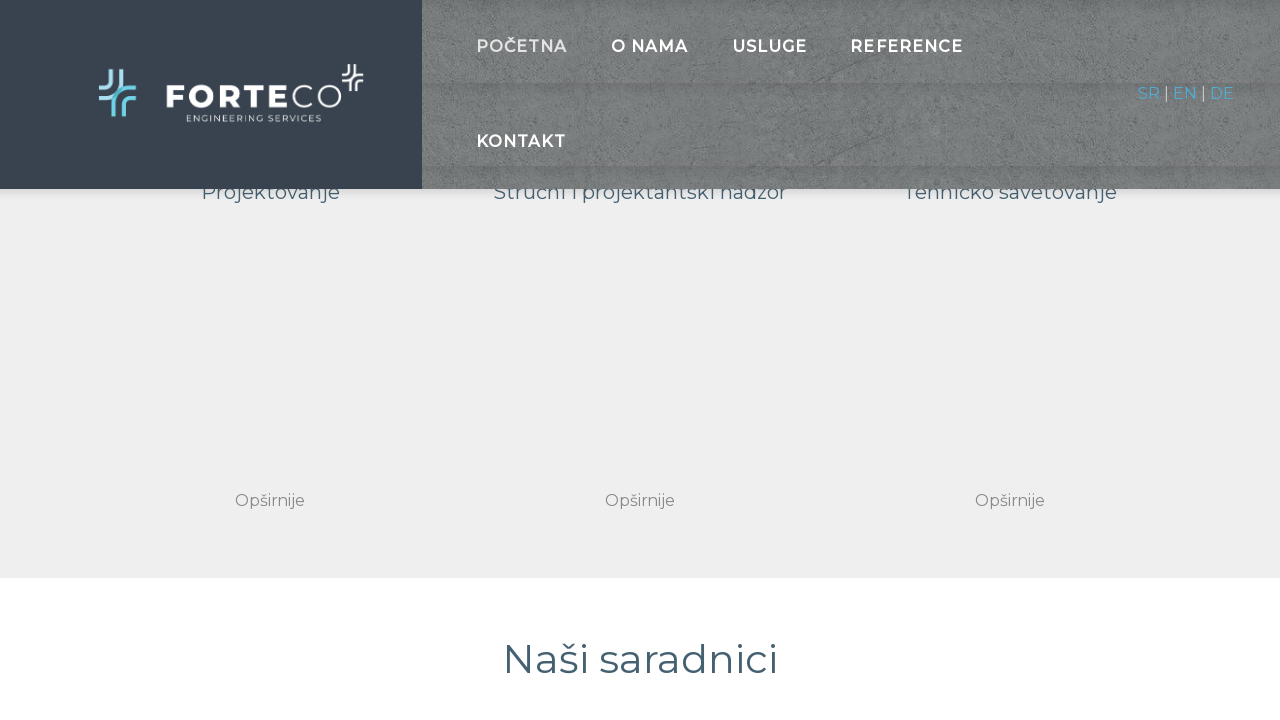

Waited for services page to reload (networkidle)
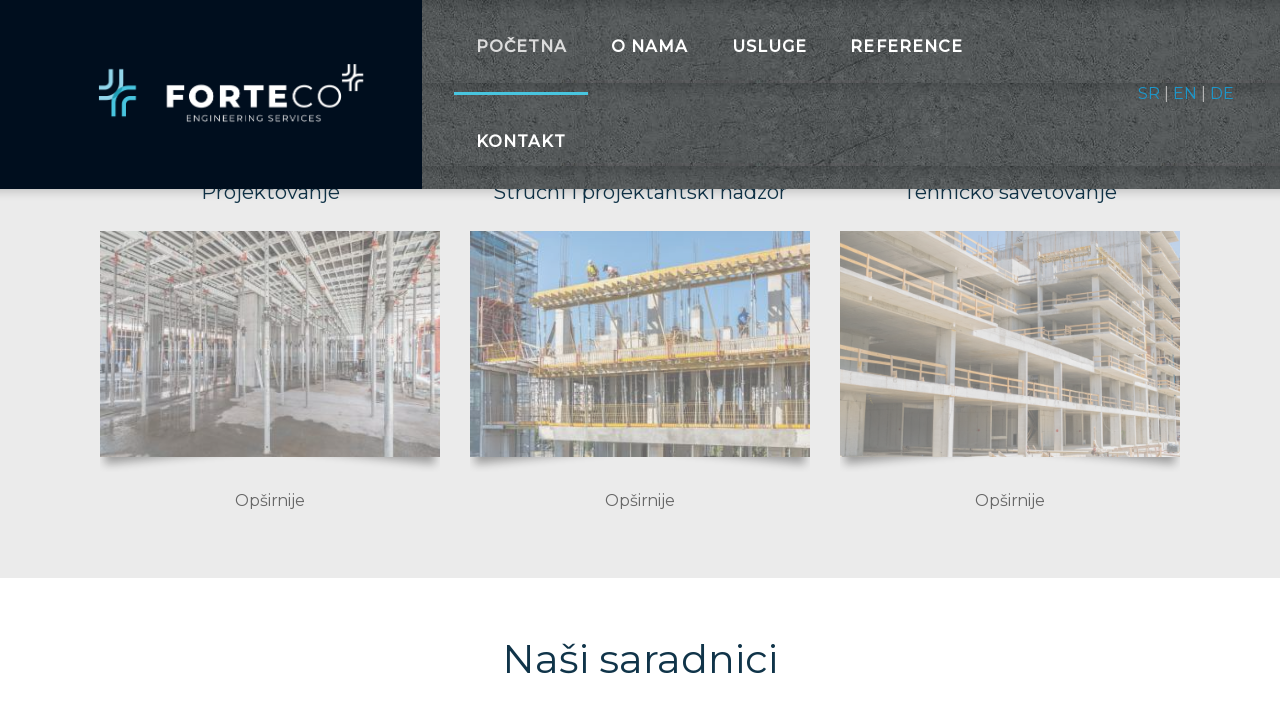

Clicked 'Opširnije' link for service: https://forteco.rs/usluge/tehnicko-savetovanje/ at (1010, 501) on xpath=//a[@href='https://forteco.rs/usluge/tehnicko-savetovanje/' and contains(t
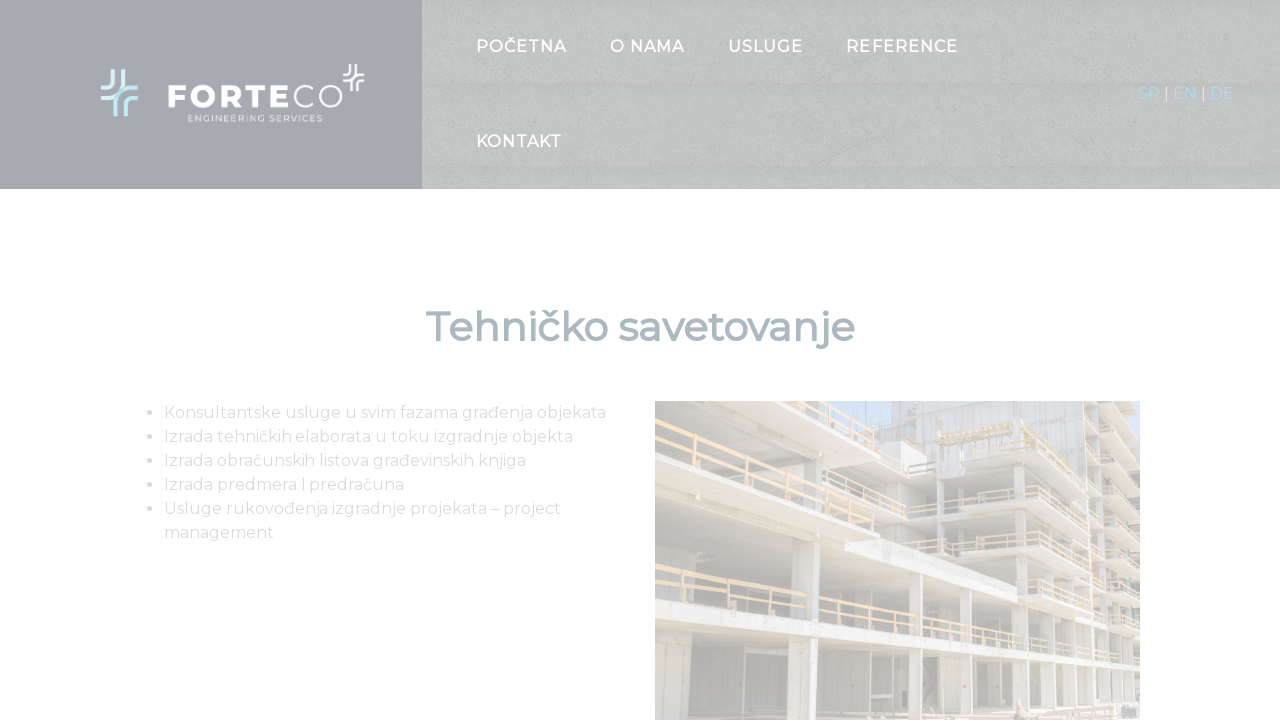

Waited for service page to load (networkidle)
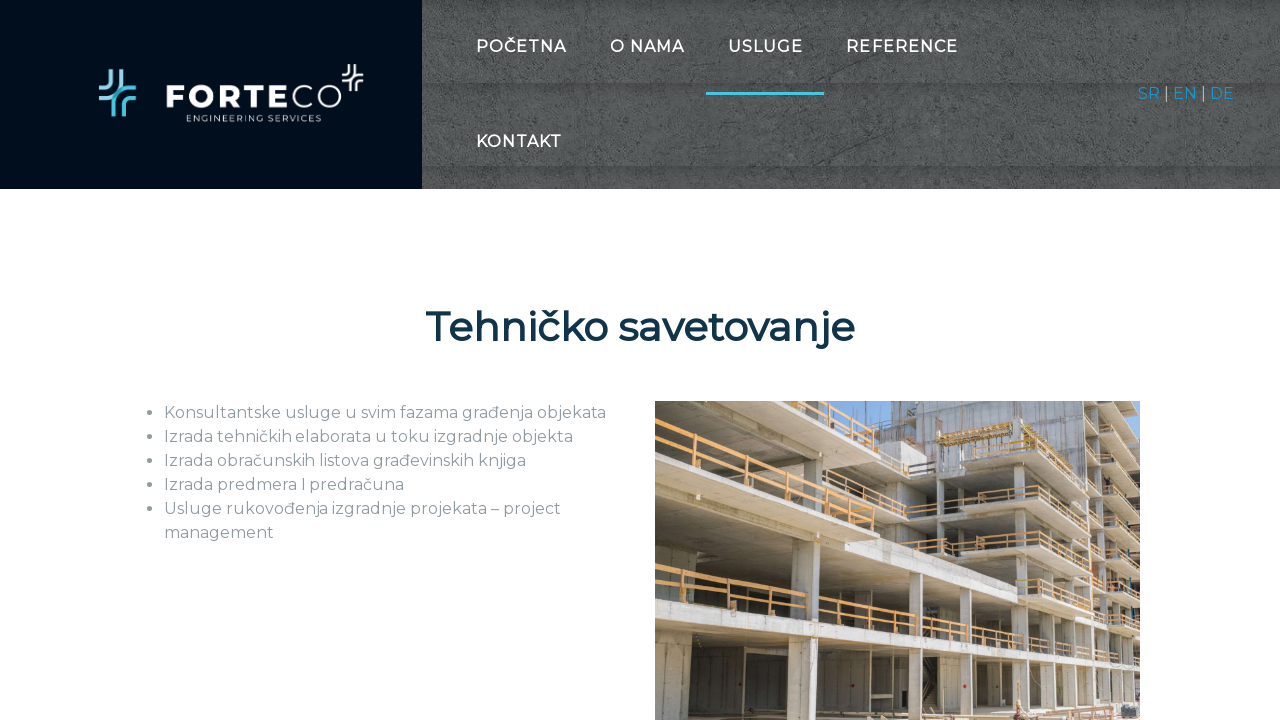

Navigated back to services section
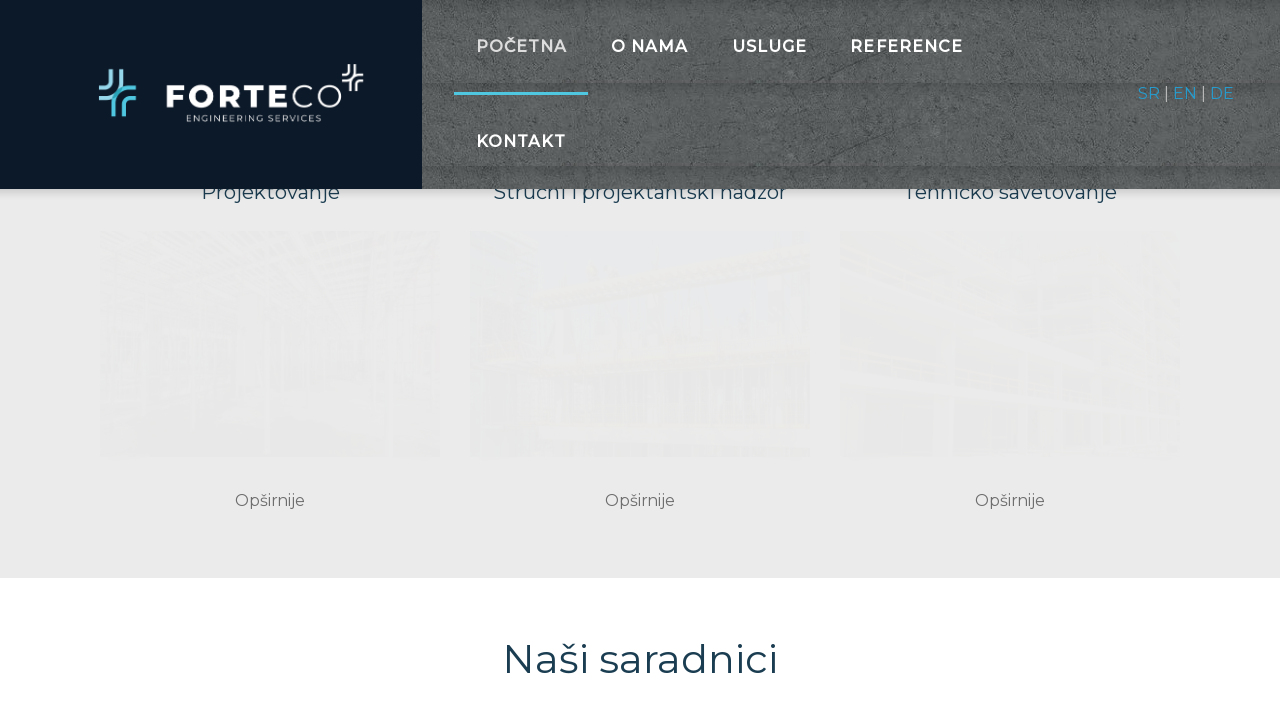

Waited for services page to reload (networkidle)
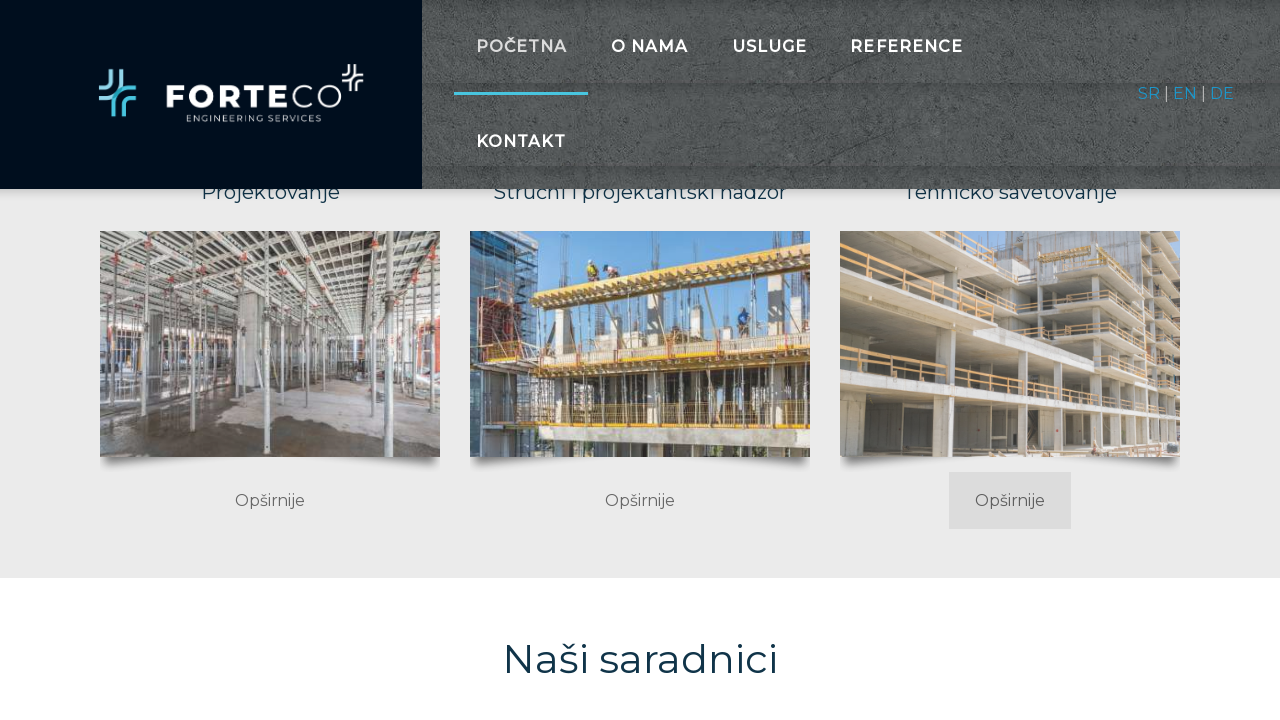

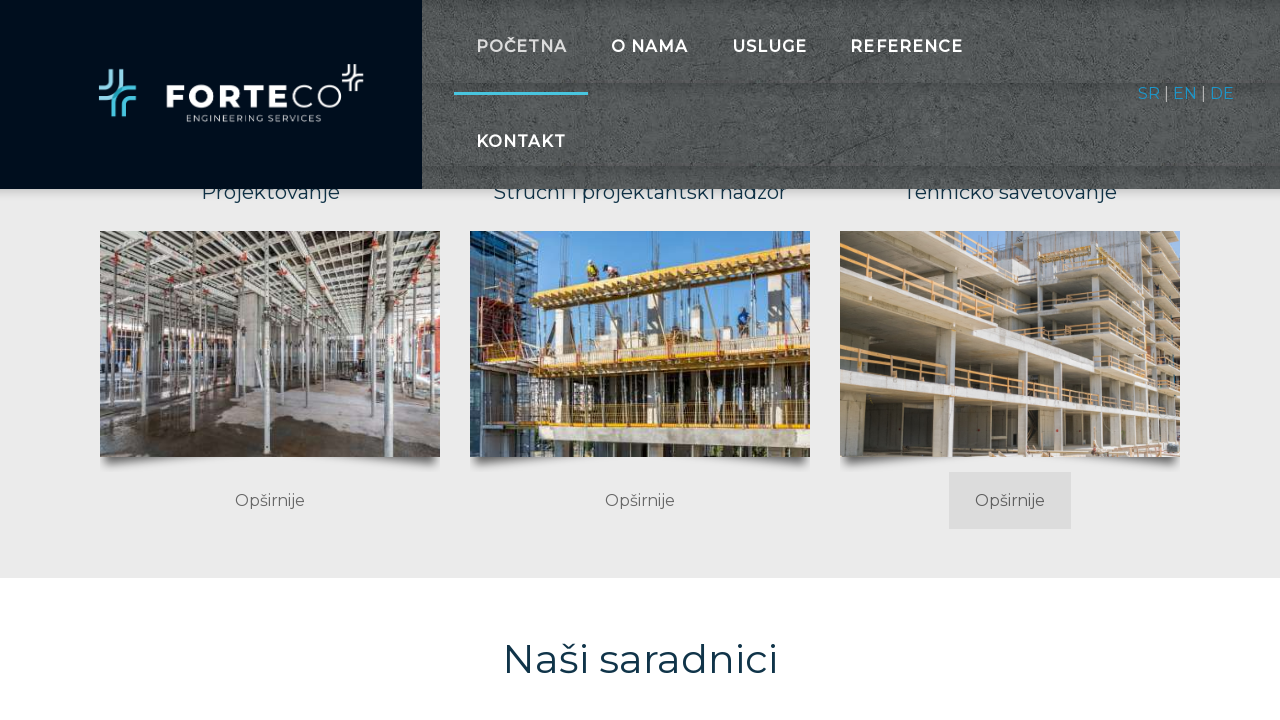